Tests radio button and checkbox interactions by clicking through different options on two form pages

Starting URL: https://formy-project.herokuapp.com/radiobutton

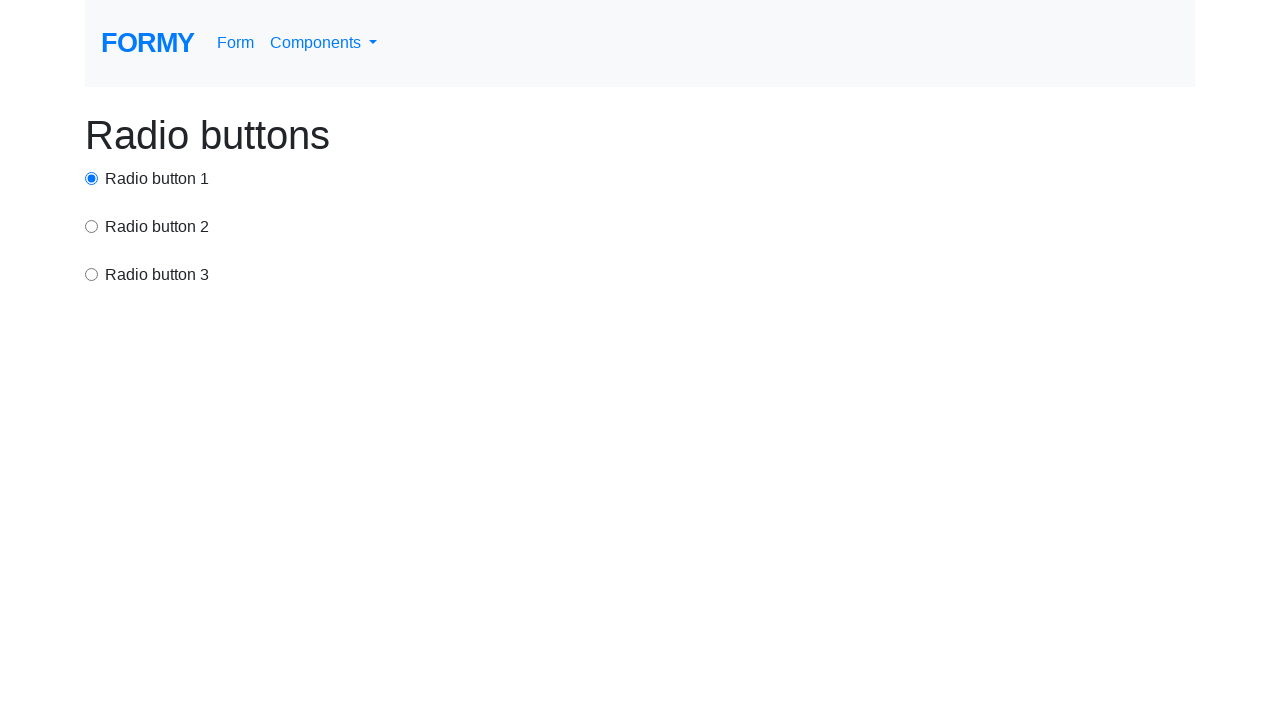

Clicked radio button option 1 at (92, 178) on #radio-button-1
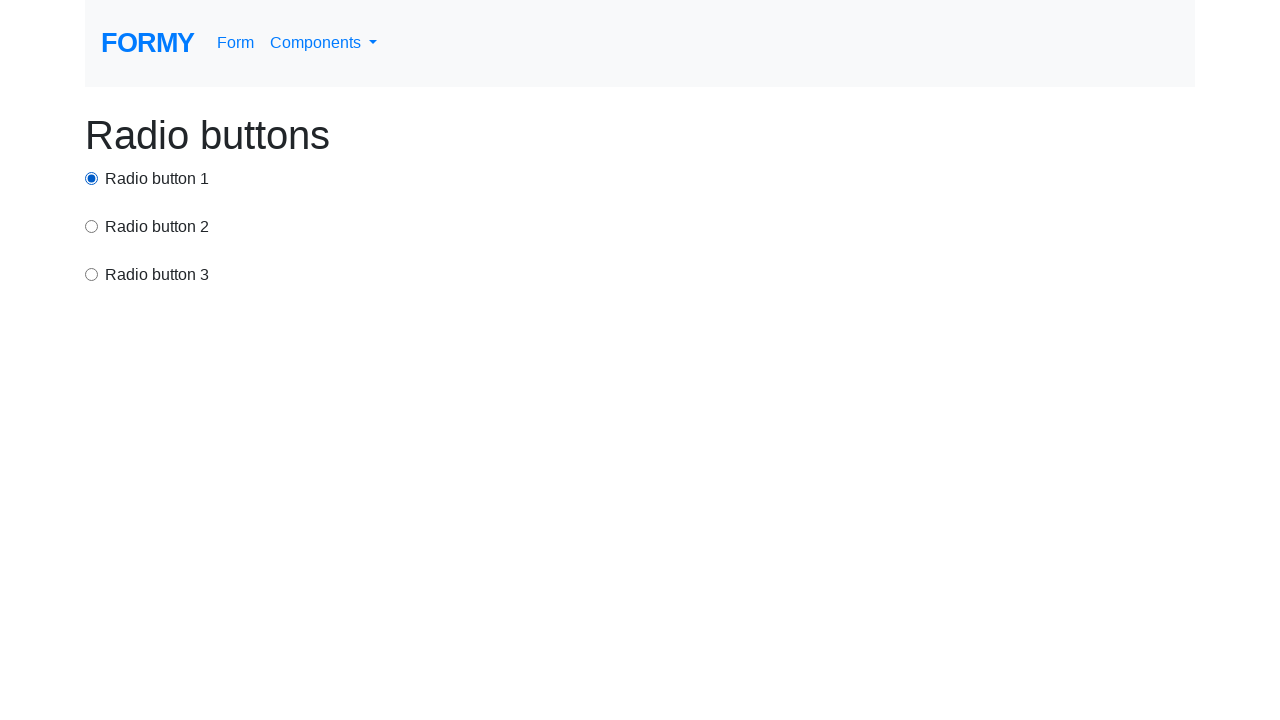

Clicked radio button option 2 at (92, 226) on input[value='option2']
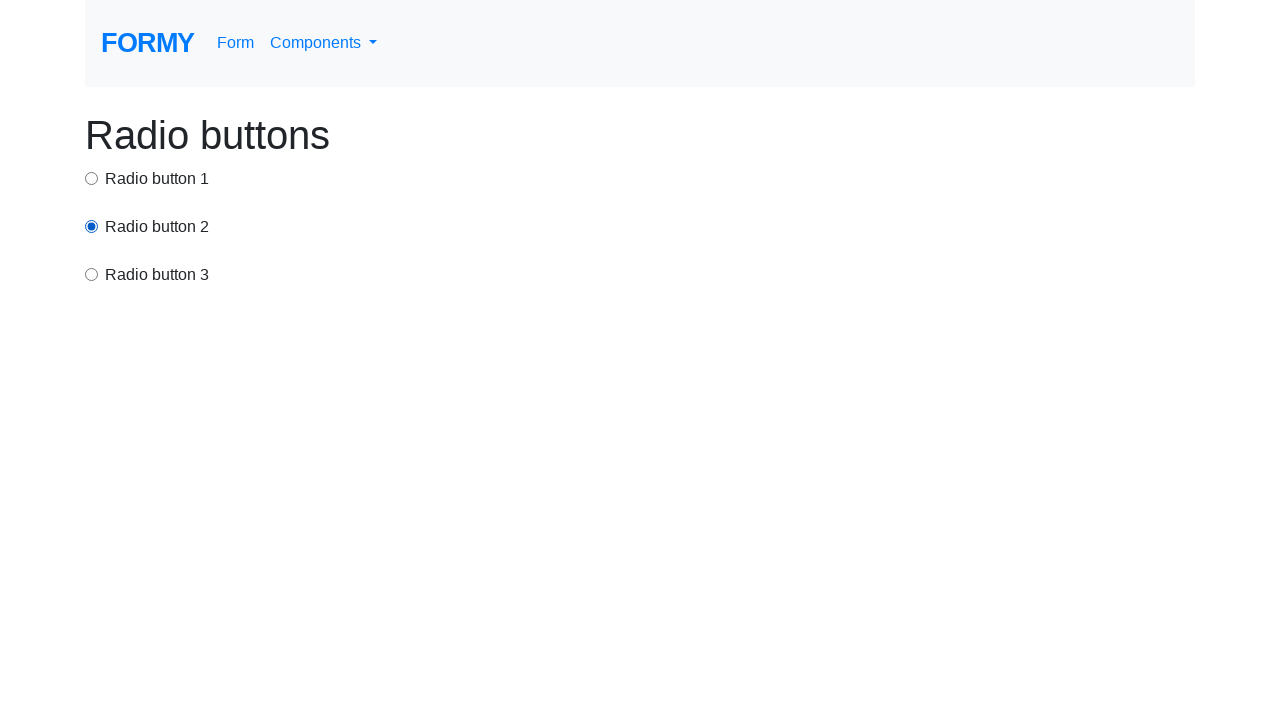

Clicked radio button option 3 at (92, 274) on xpath=//input[@value='option3']
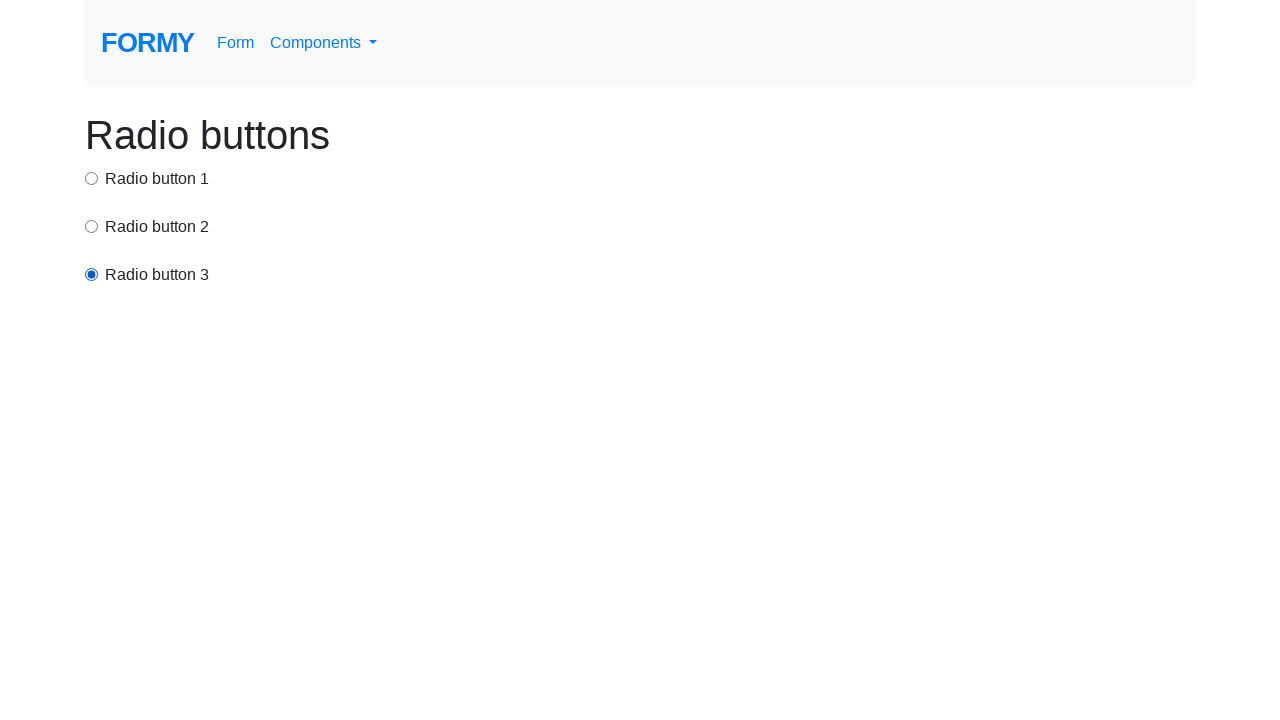

Navigated to checkbox page
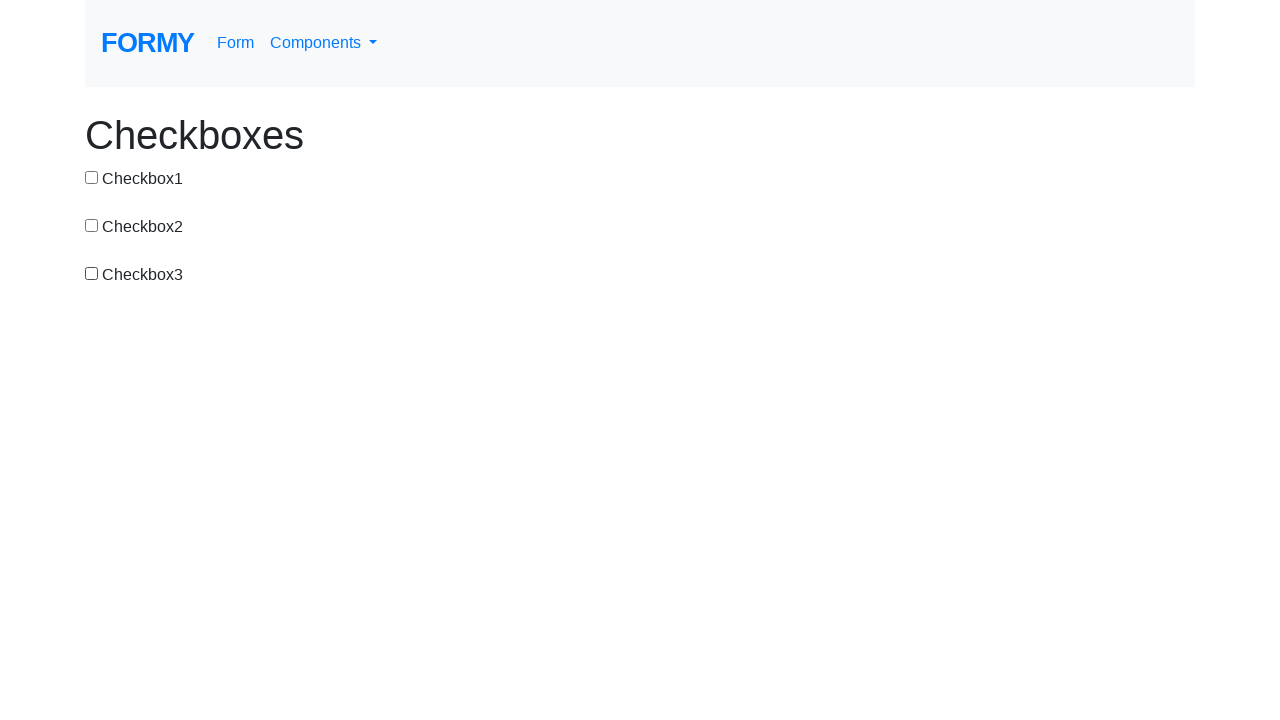

Clicked checkbox 1 at (92, 177) on #checkbox-1
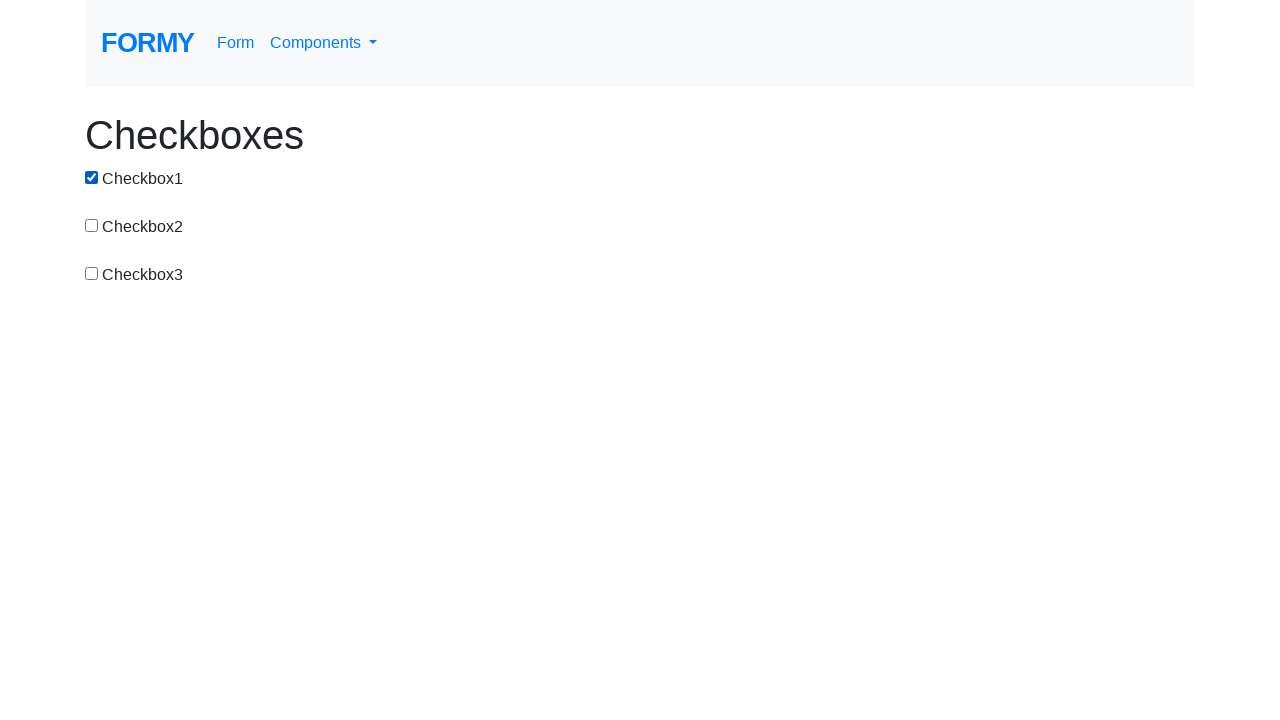

Clicked checkbox 2 at (92, 225) on input[id='checkbox-2']
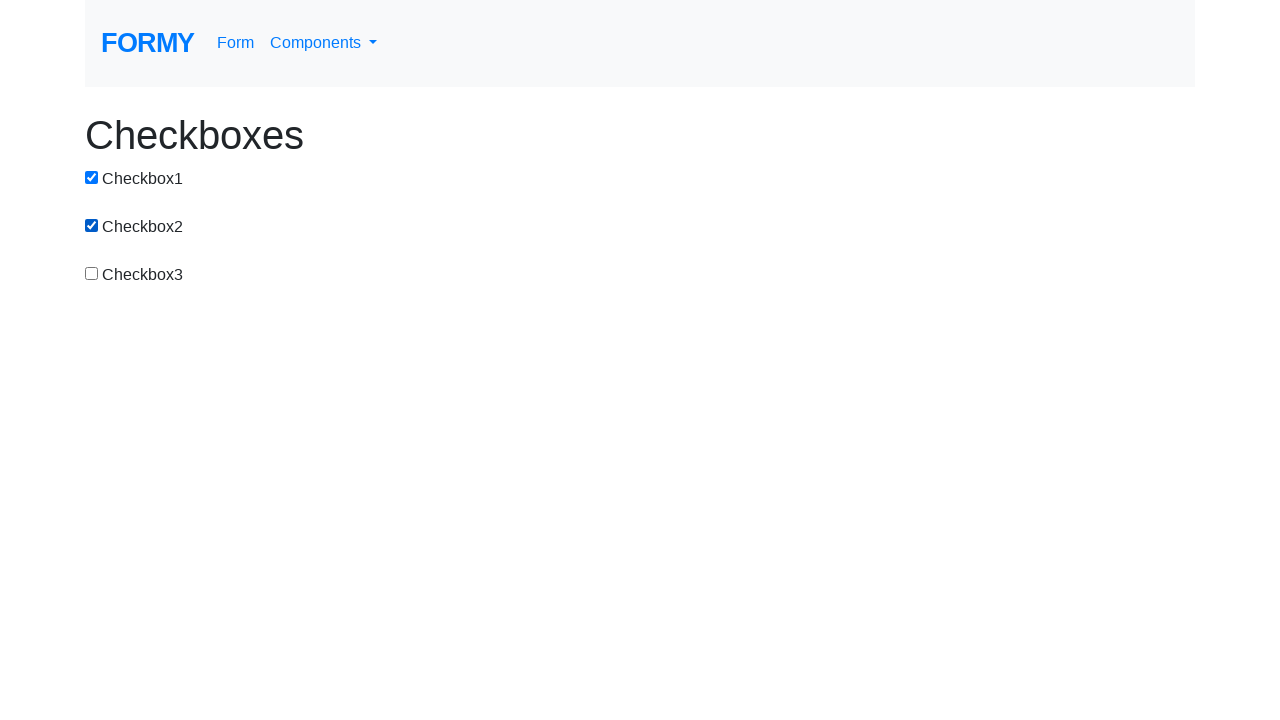

Clicked checkbox 3 at (92, 273) on #checkbox-3
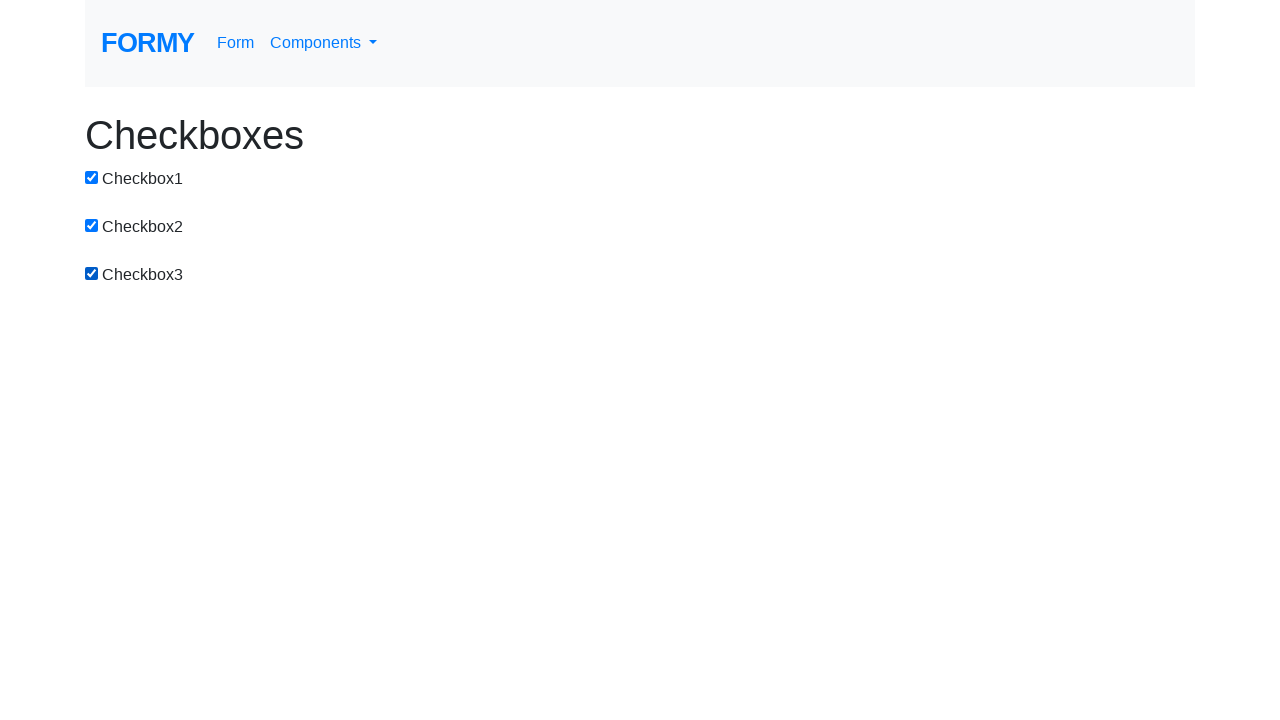

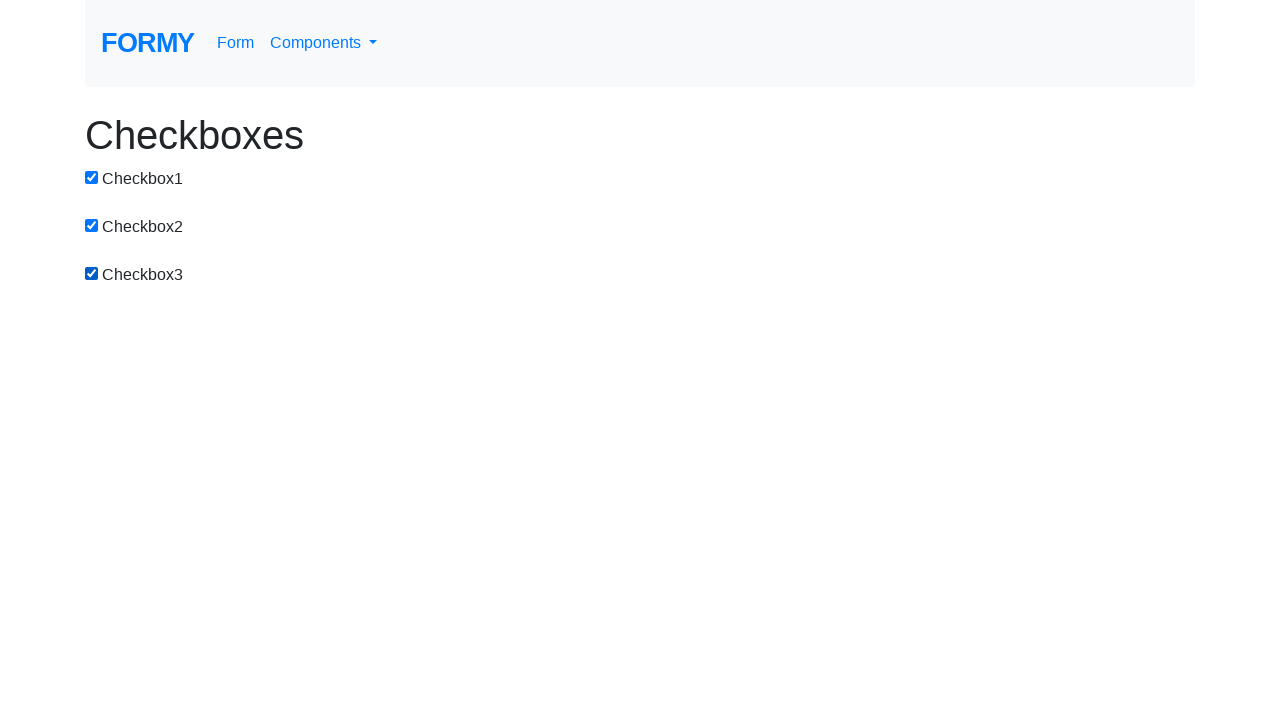